Navigates to a demo automation practice form page and maximizes the browser window to view the full form.

Starting URL: https://demoqa.com/automation-practice-form

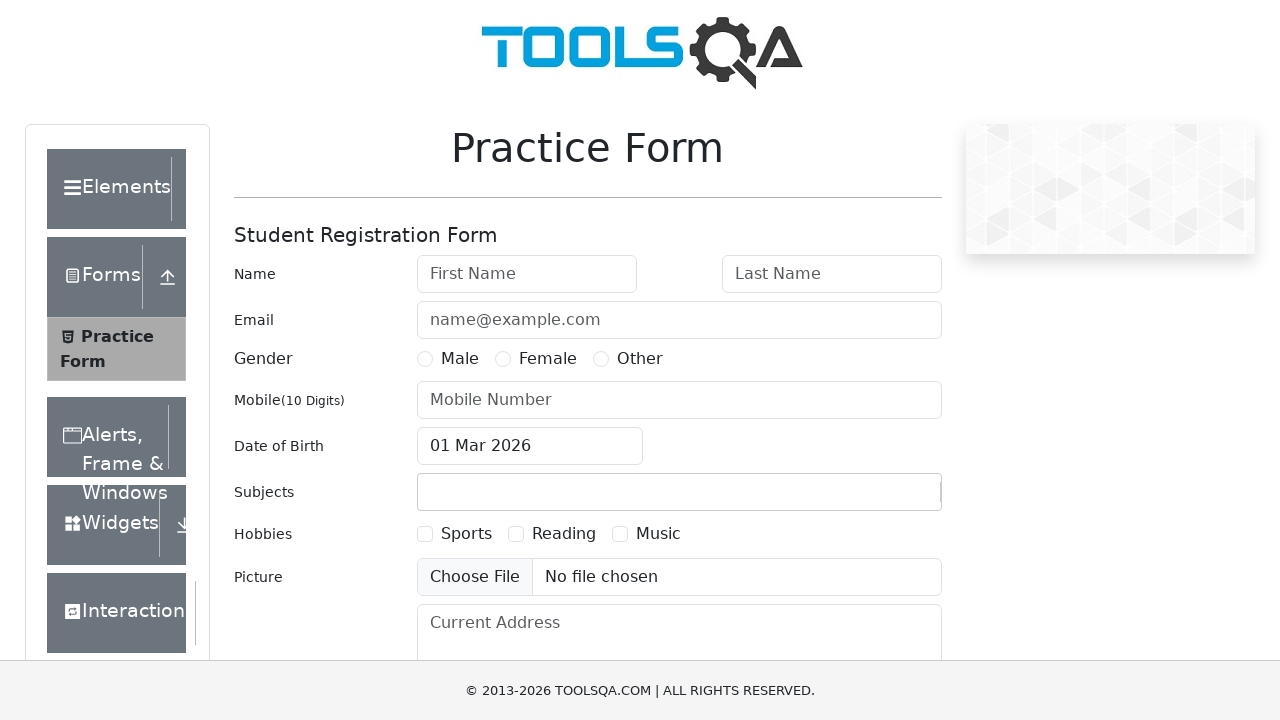

Set viewport size to 1920x1080 to maximize browser window
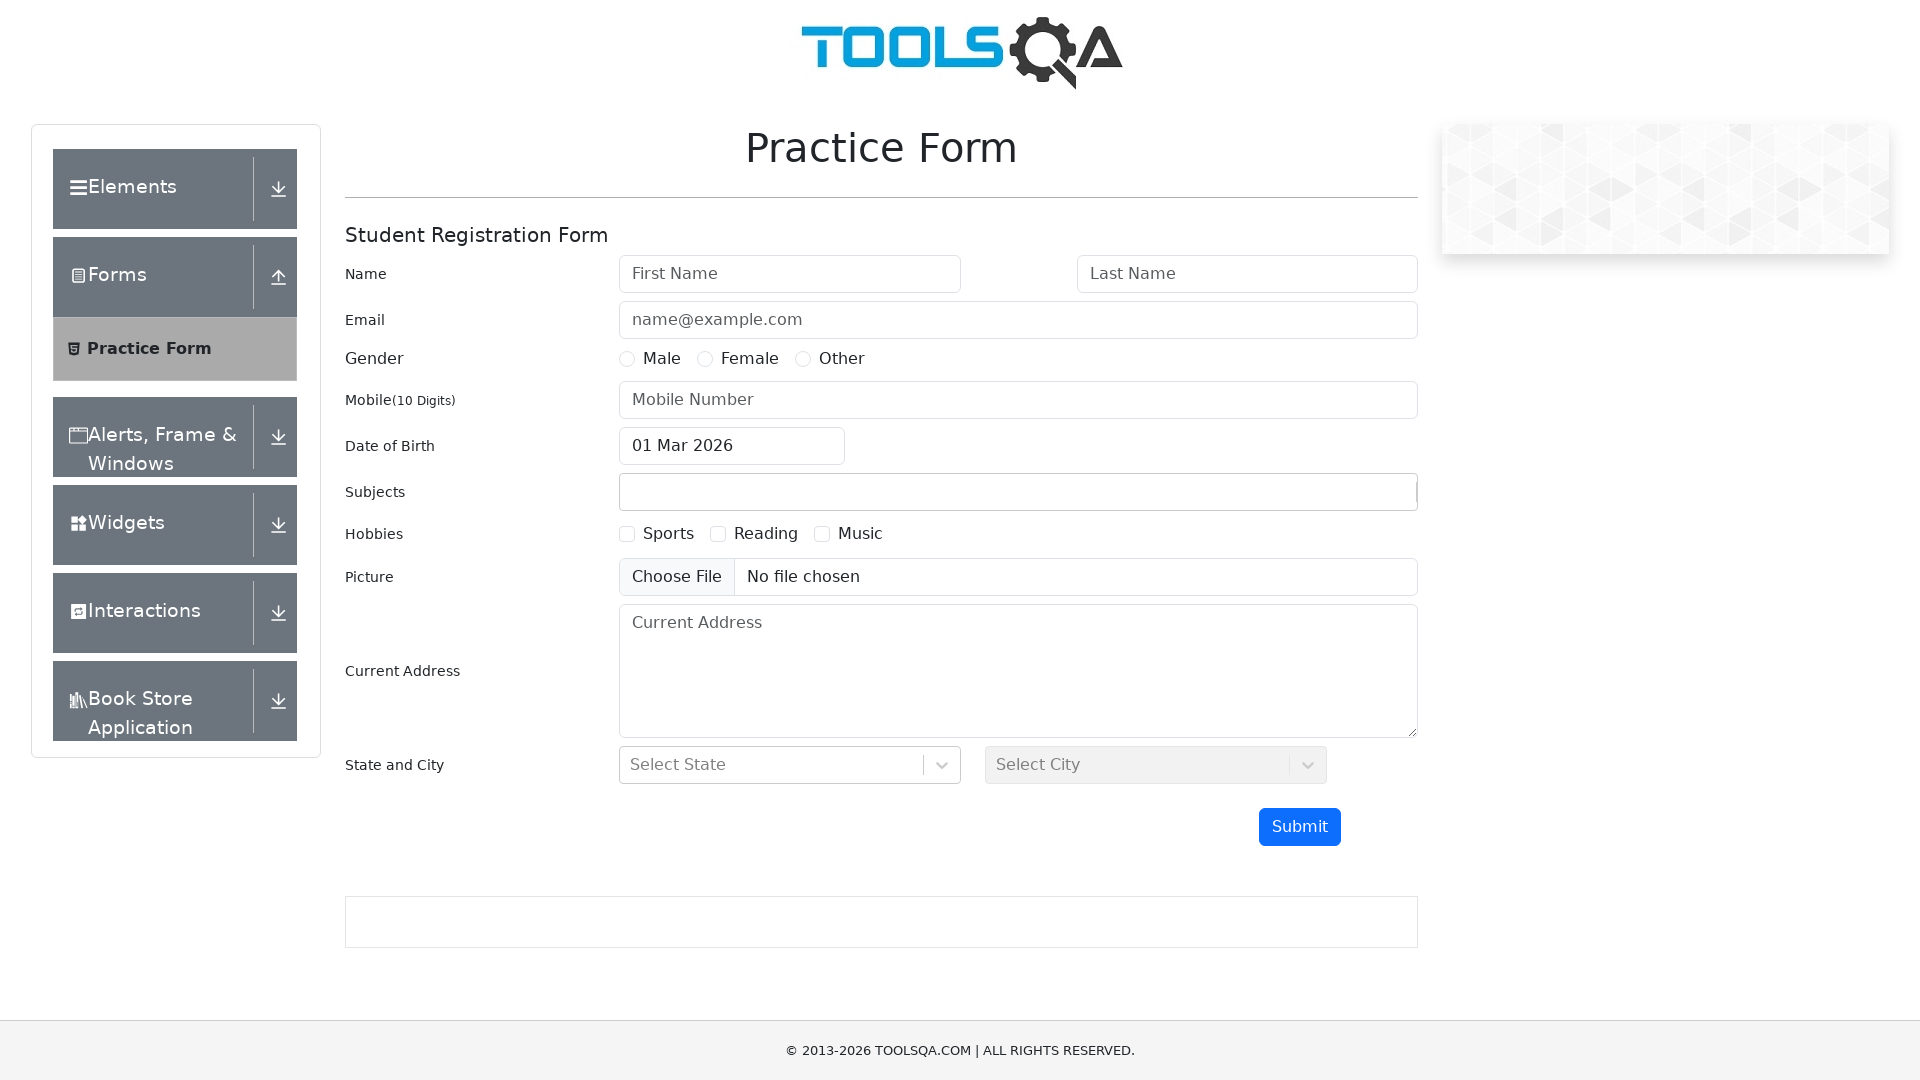

Automation practice form loaded and is visible
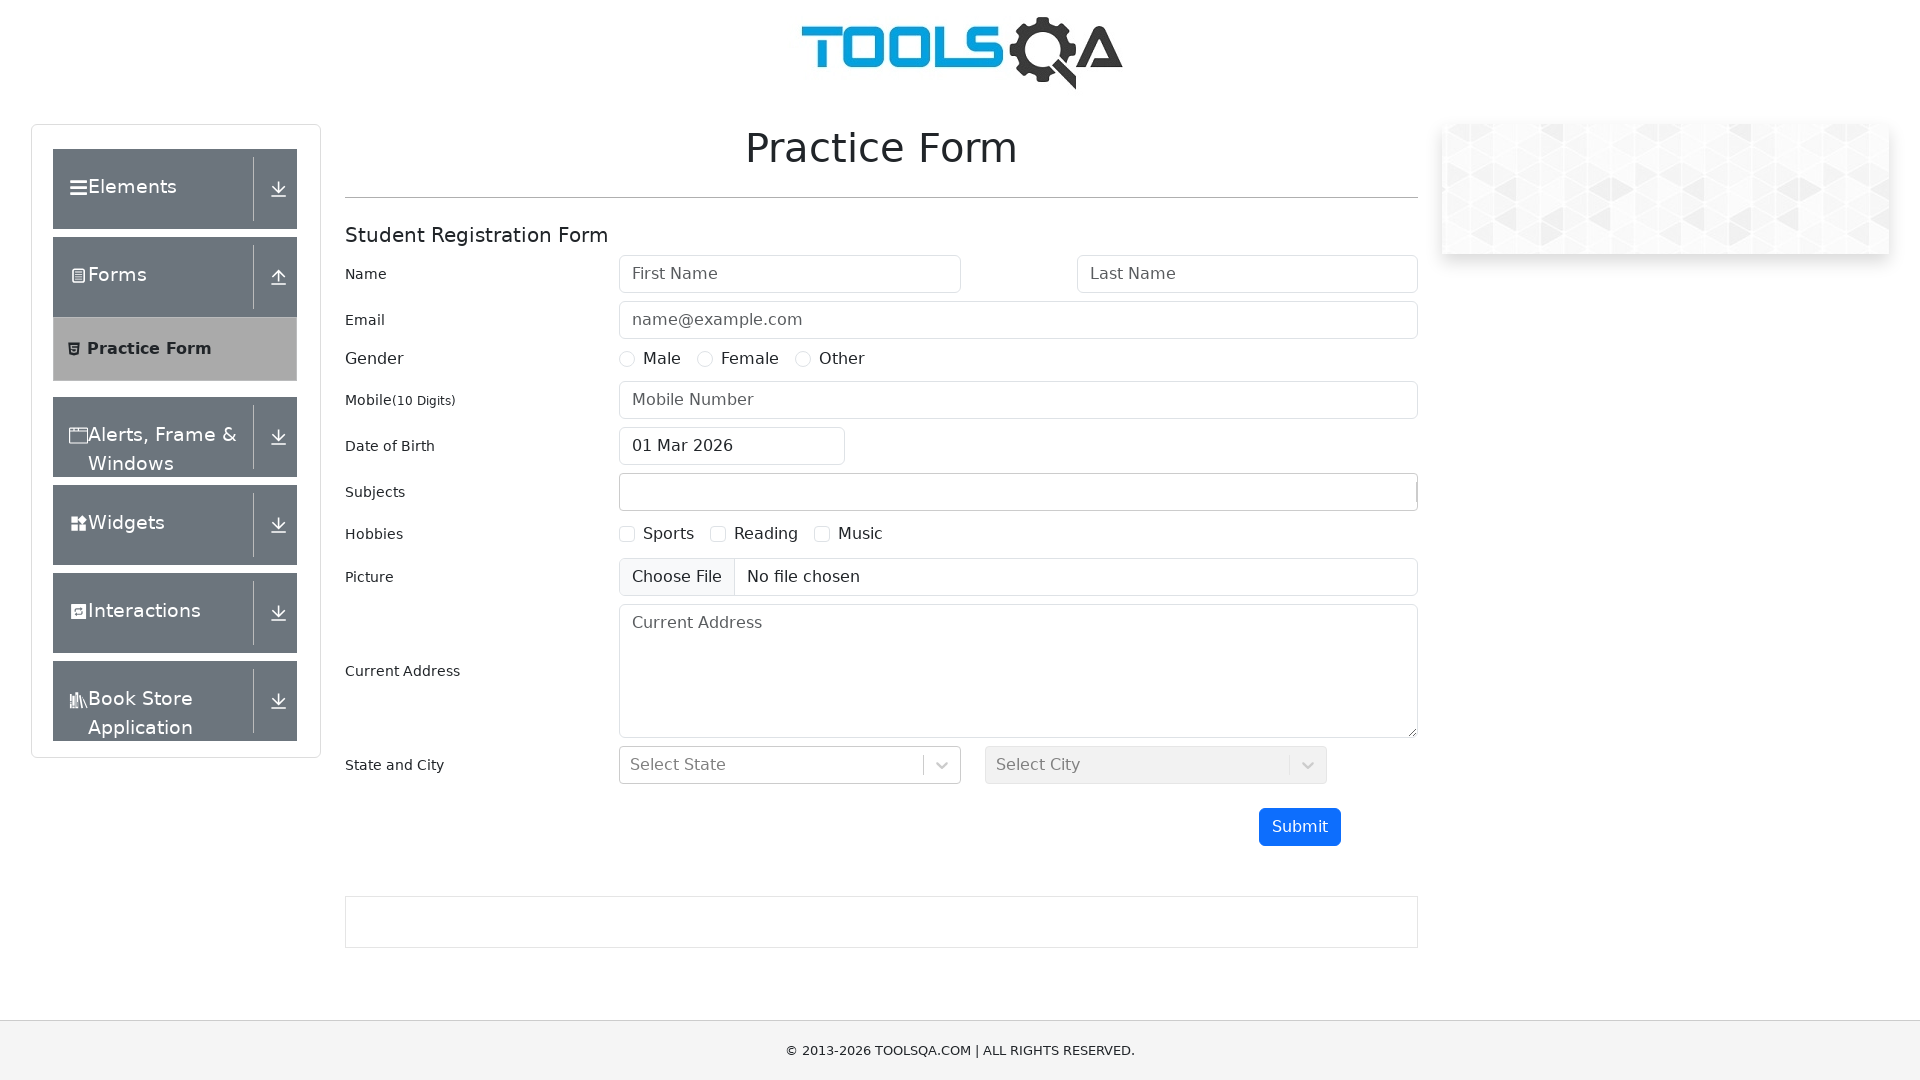

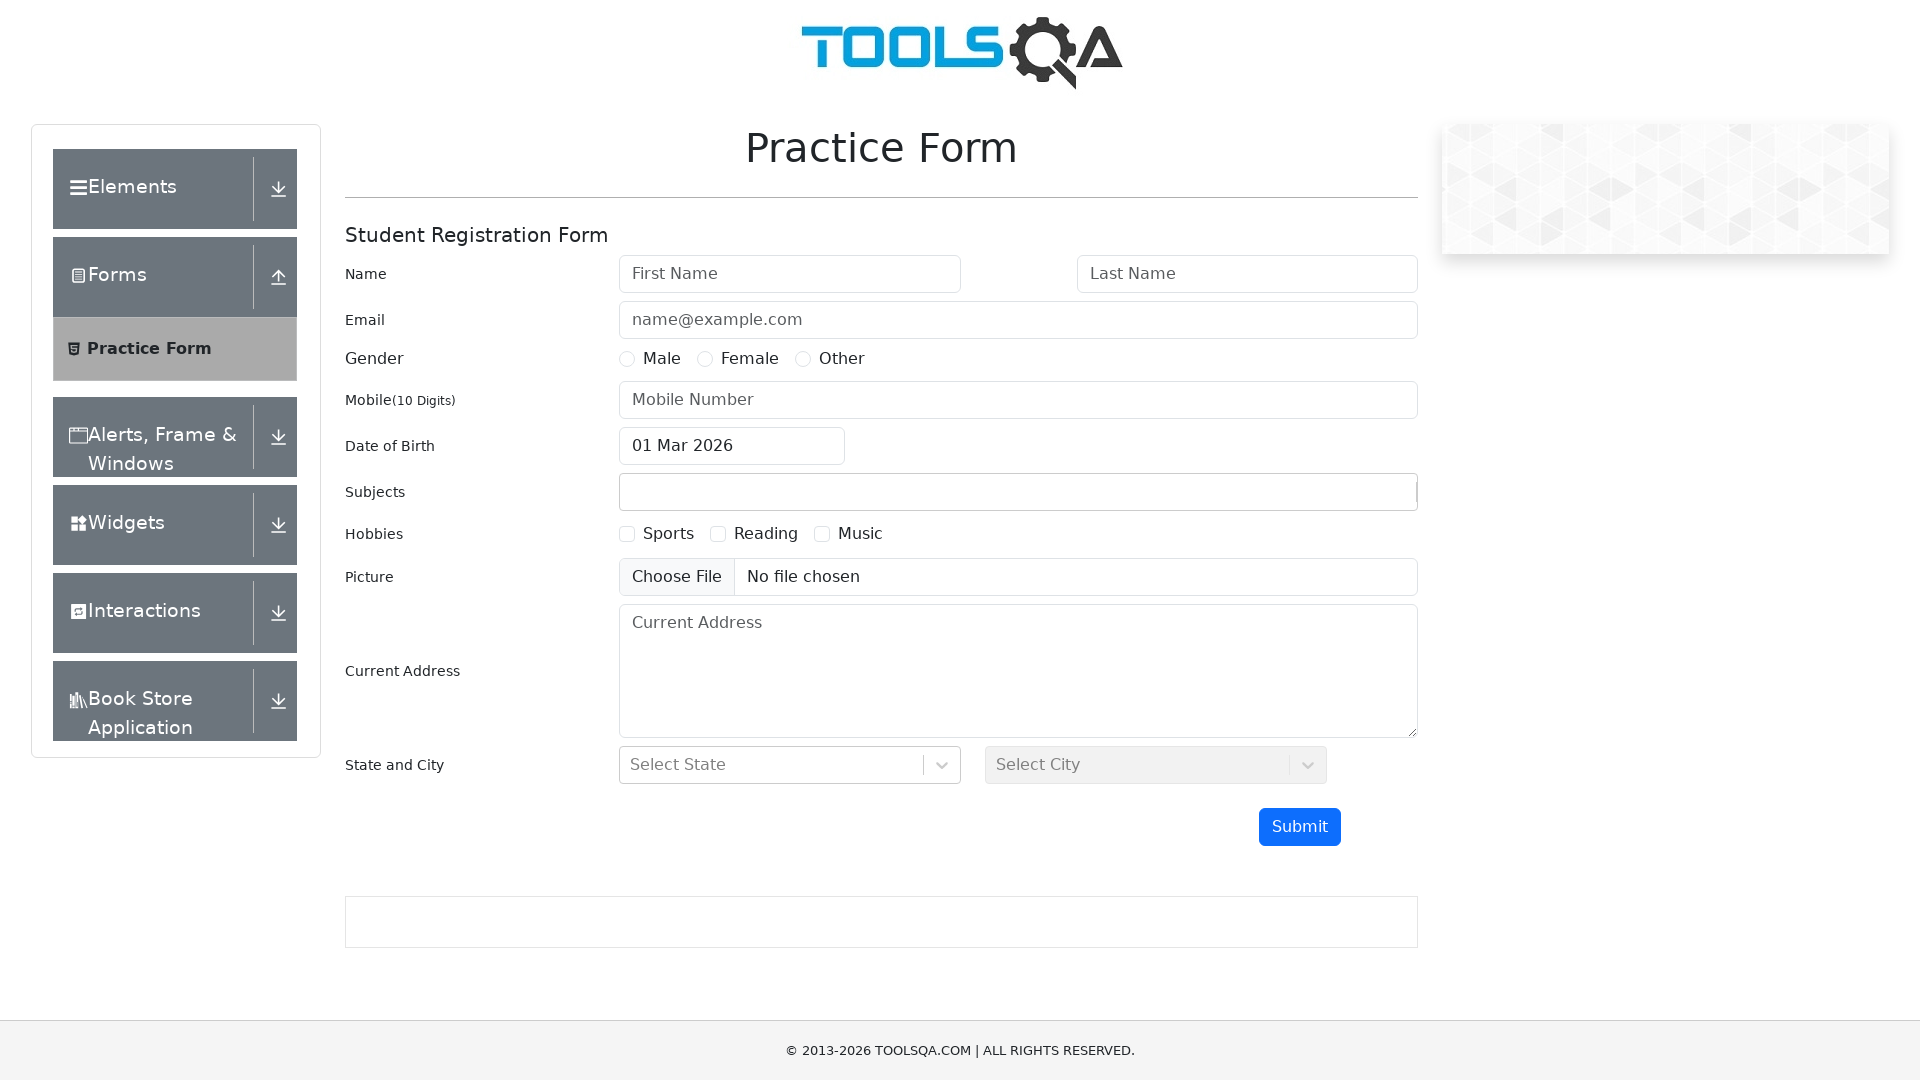